Navigates to North American University website, clicks on a headlines link and verifies the new page title

Starting URL: https://www.na.edu/

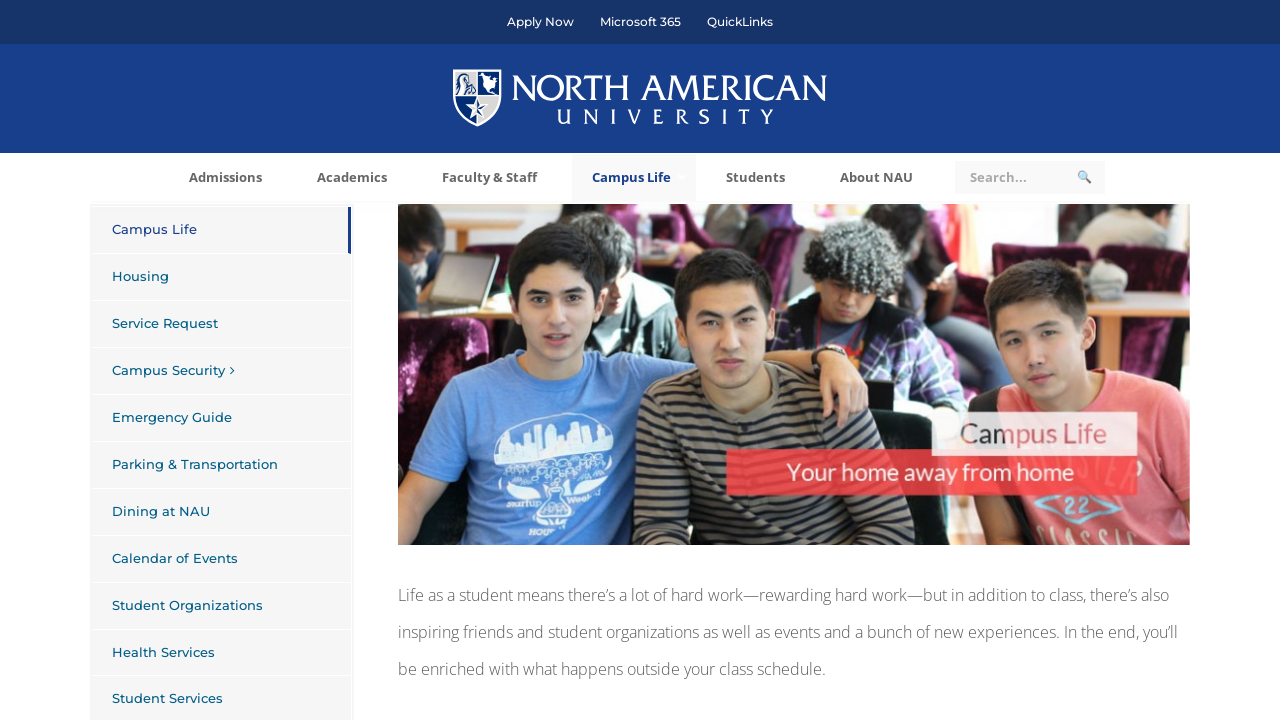

Navigated to North American University website
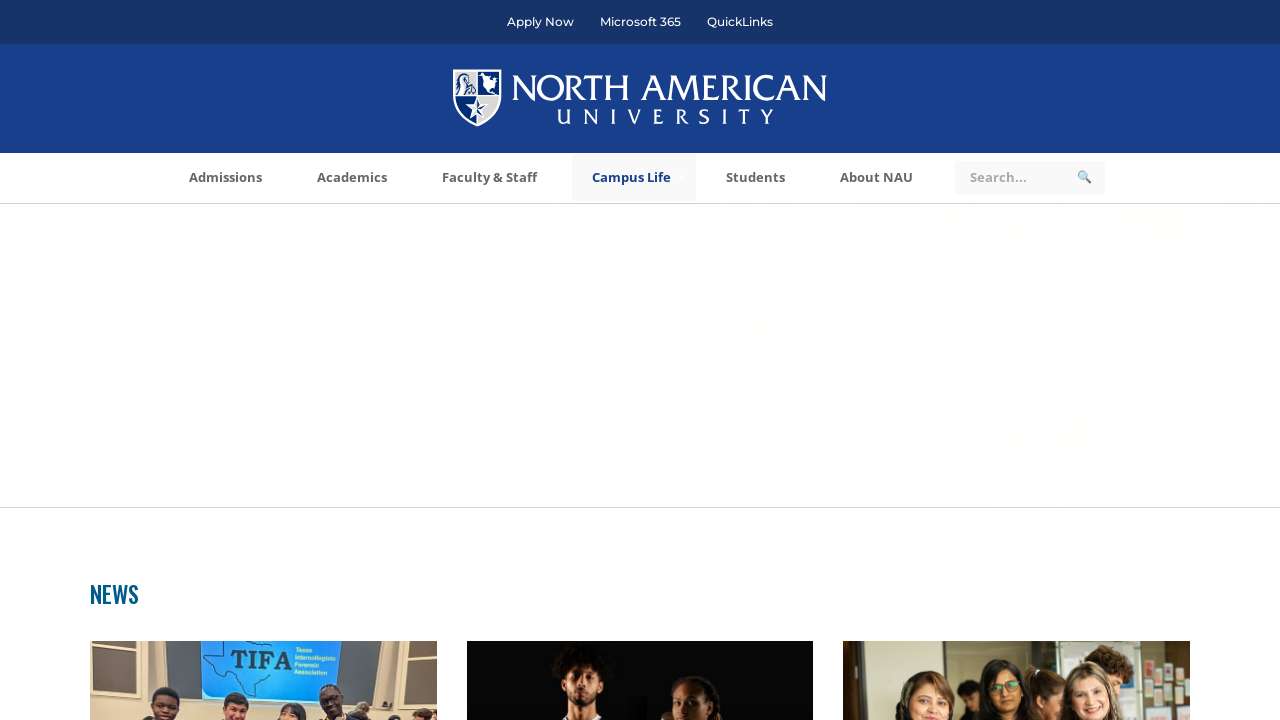

Clicked on headlines link at (114, 594) on xpath=//*[@id='mbaH2']/a
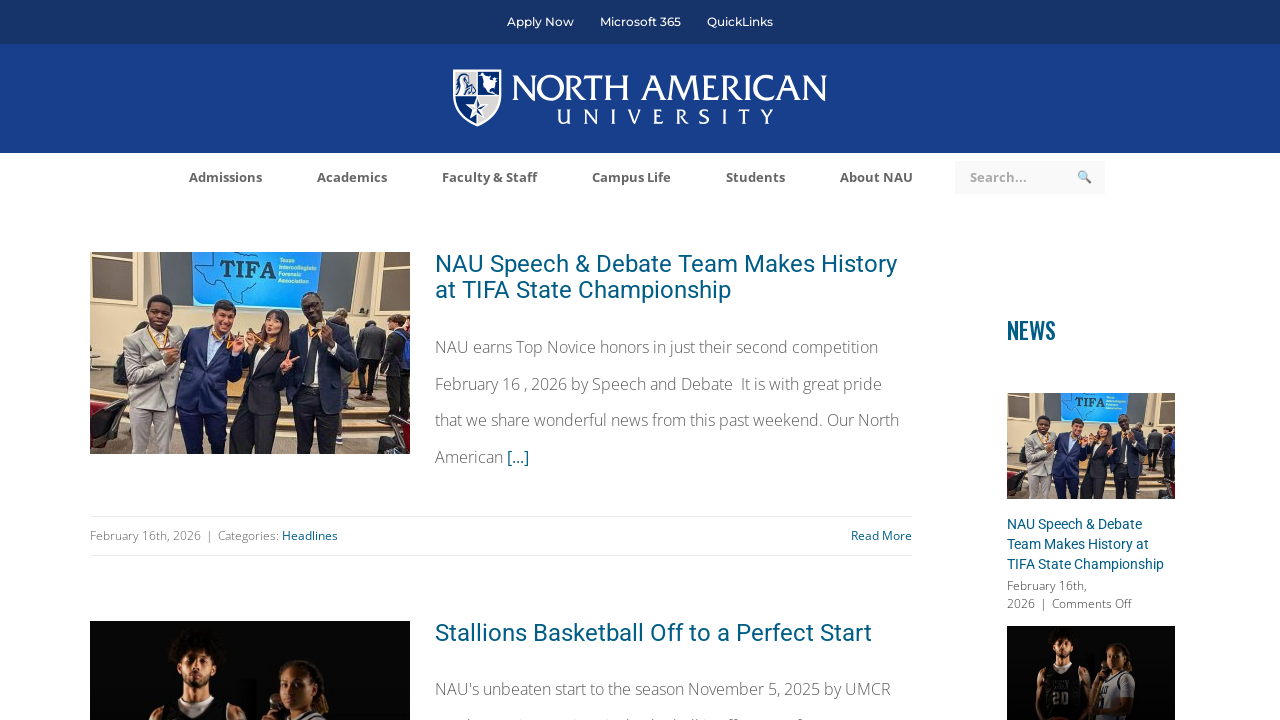

Verified page title is 'Headlines Archives - North American University'
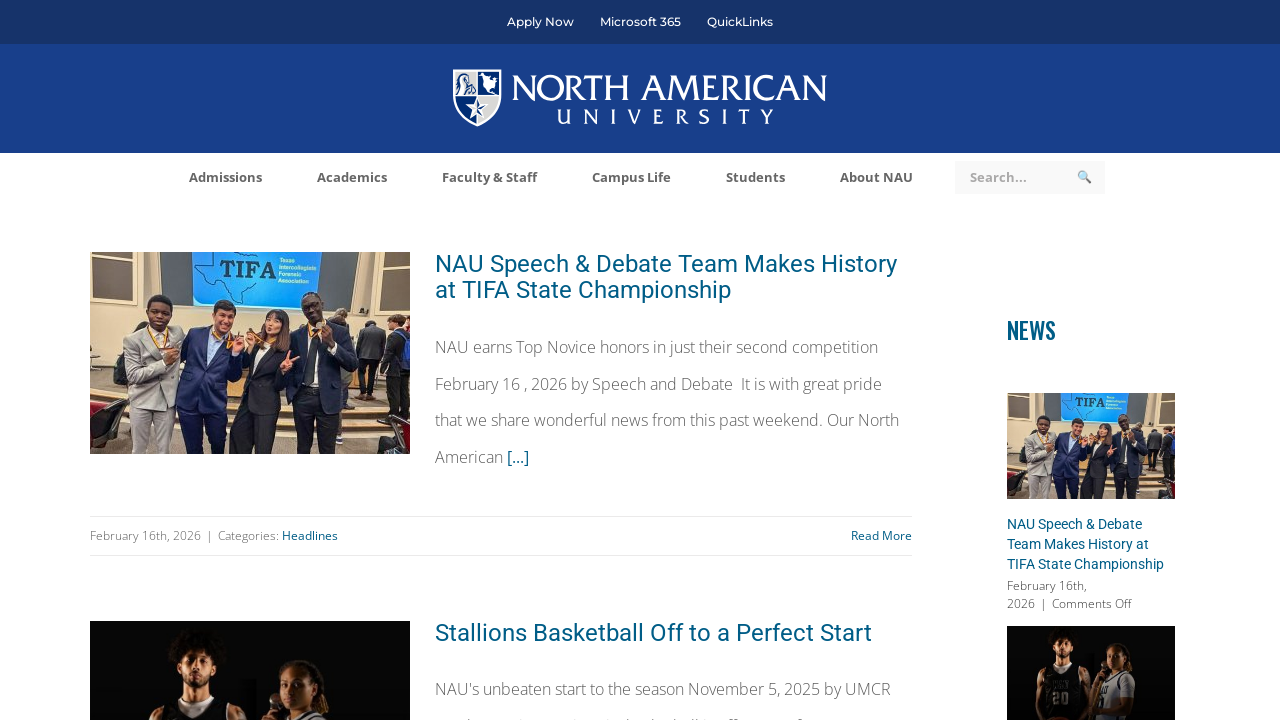

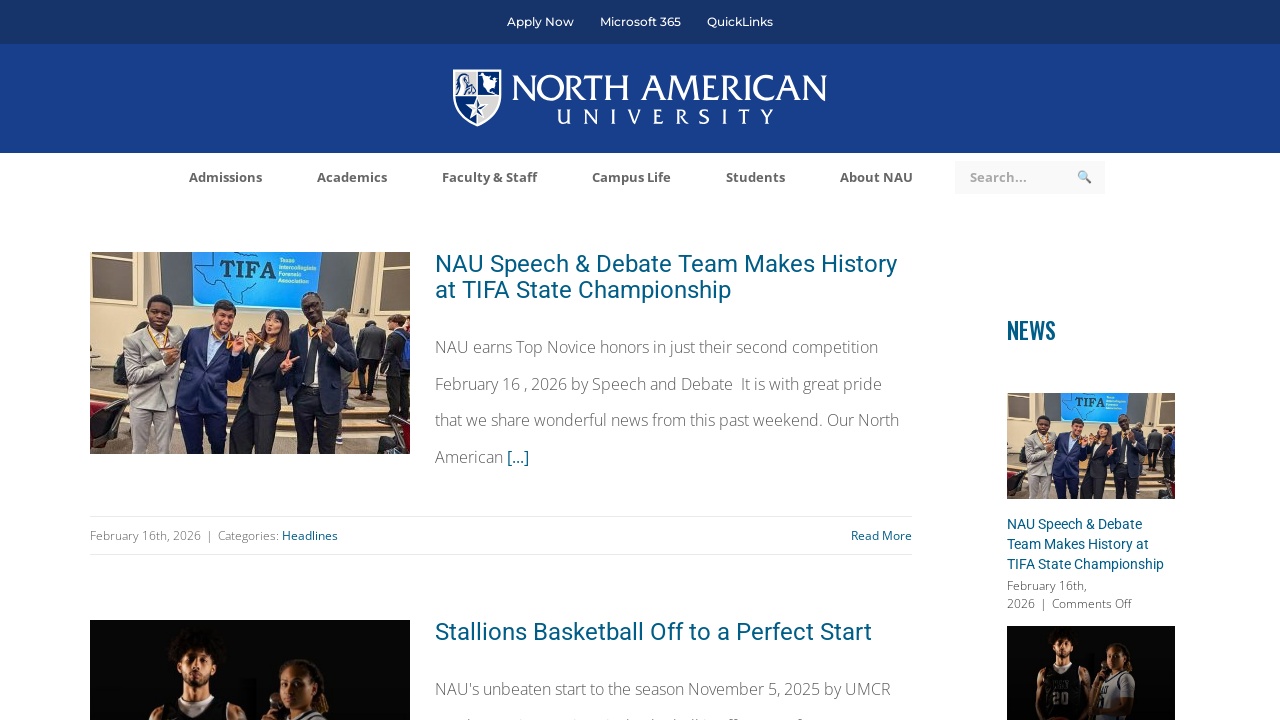